Fills out a form with multiple text input fields using various CSS selector techniques to locate elements

Starting URL: http://syntaxprojects.com/cssSelector-homework.php

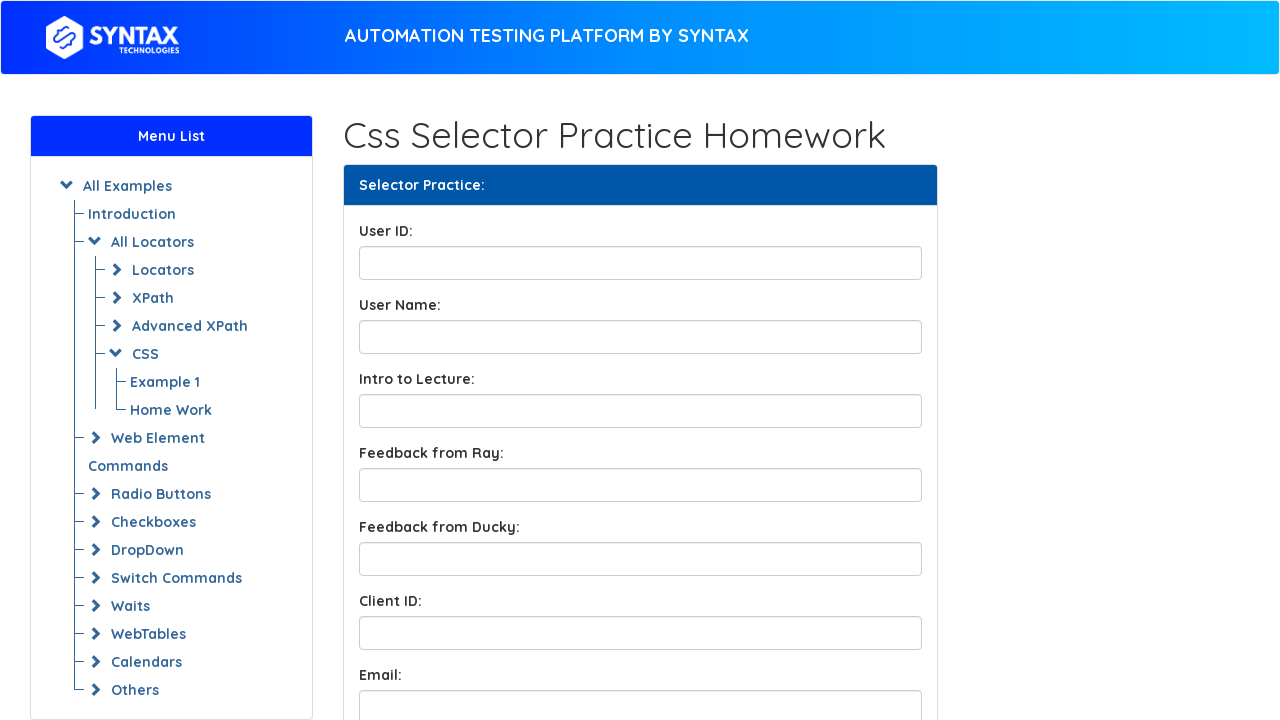

Filled UserID field with '12345' using ID selector on input[id='UserID']
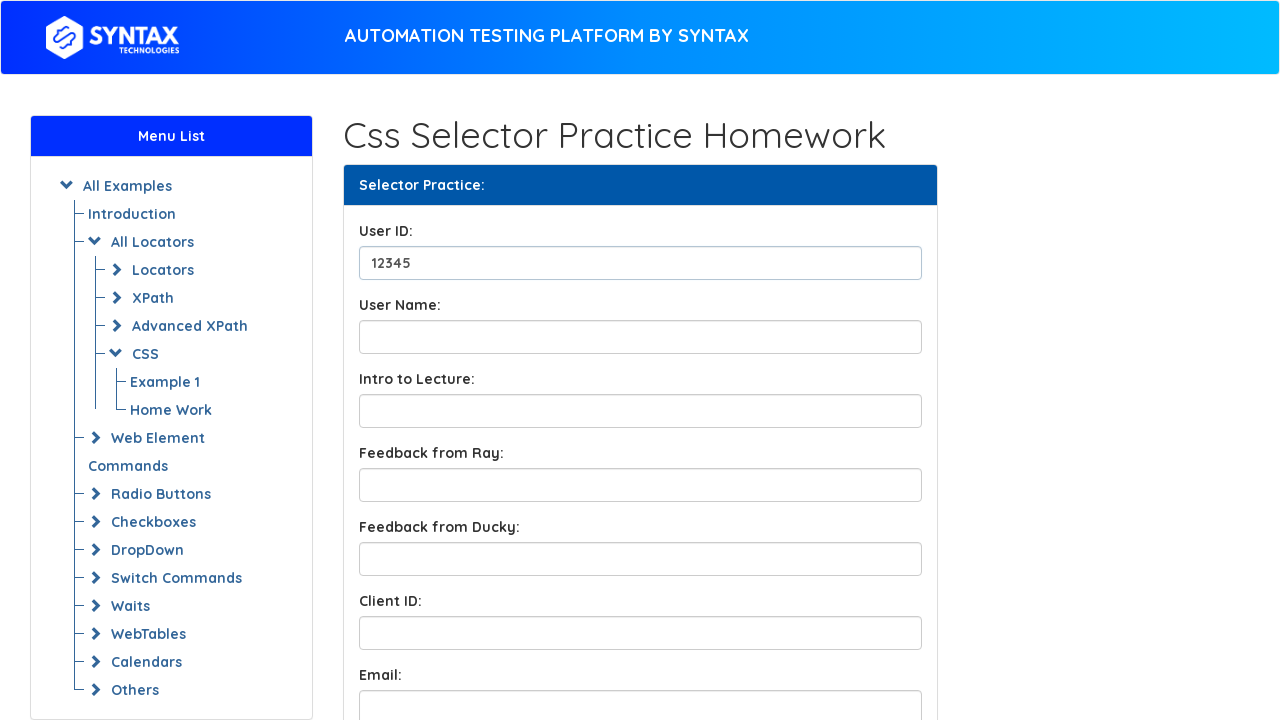

Filled UserName field with 'tsherif' using # ID syntax on input#UserName
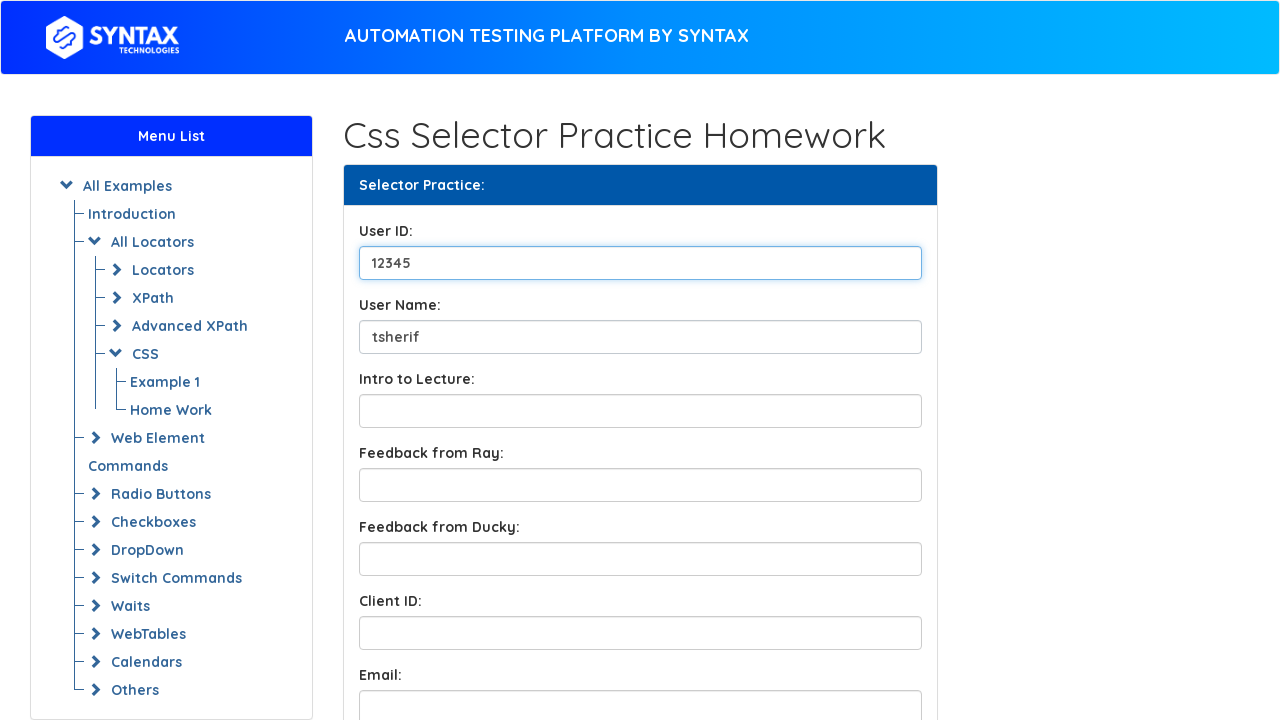

Filled feedback box with 'good' using class selector on input.form-control.feedbackBox1
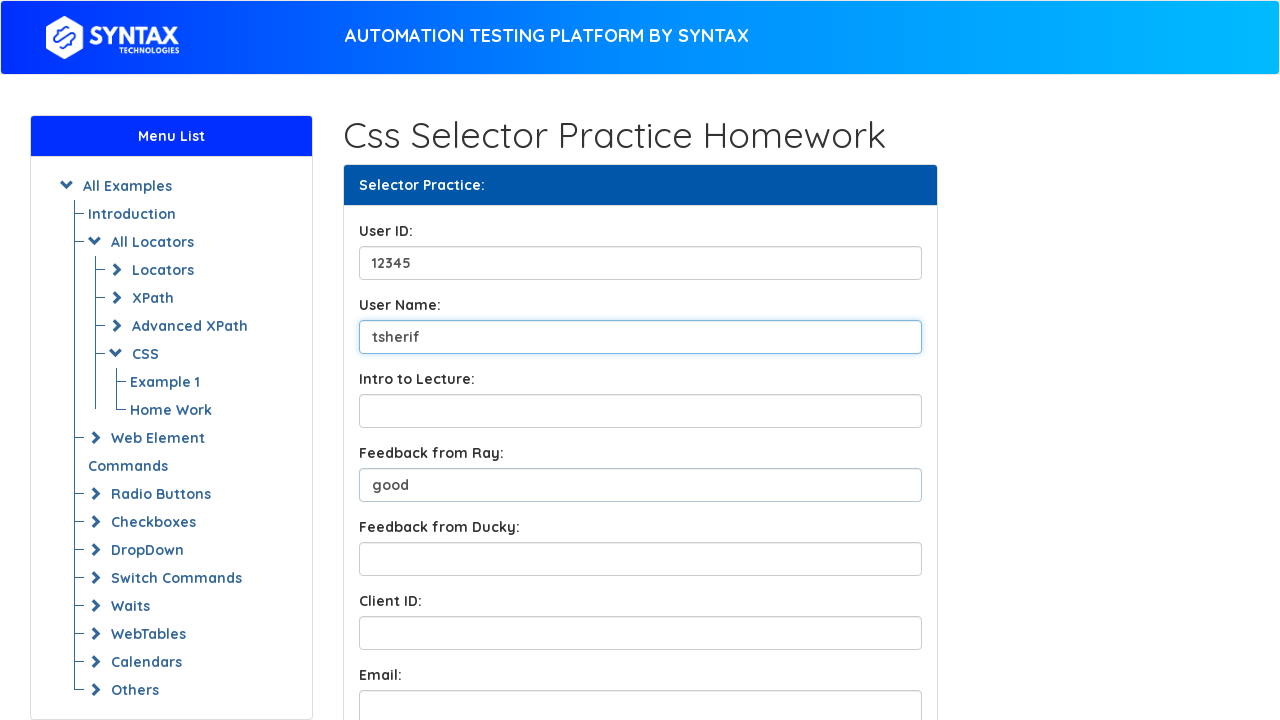

Filled ClientID field with 'syntax selenium' using attribute contains selector on input[name*='ClientID']
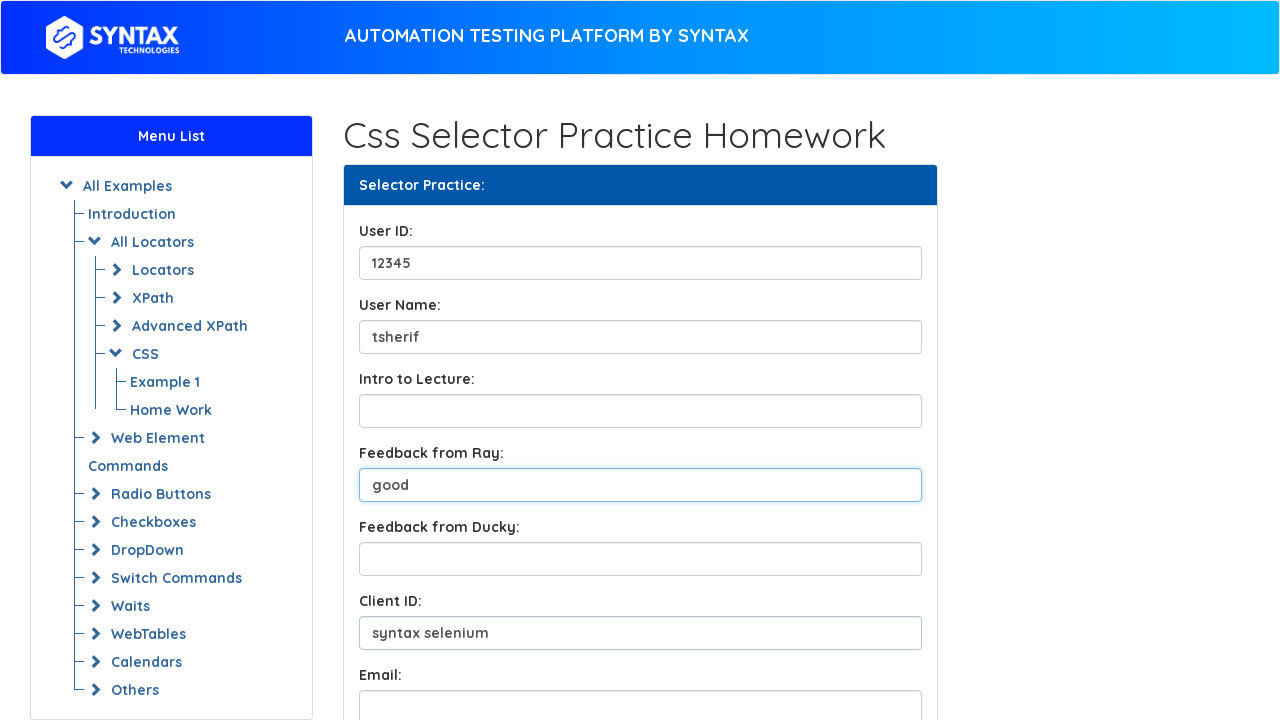

Filled email field with 'name^ -> startsWith' using attribute starts-with selector on input[name^='em']
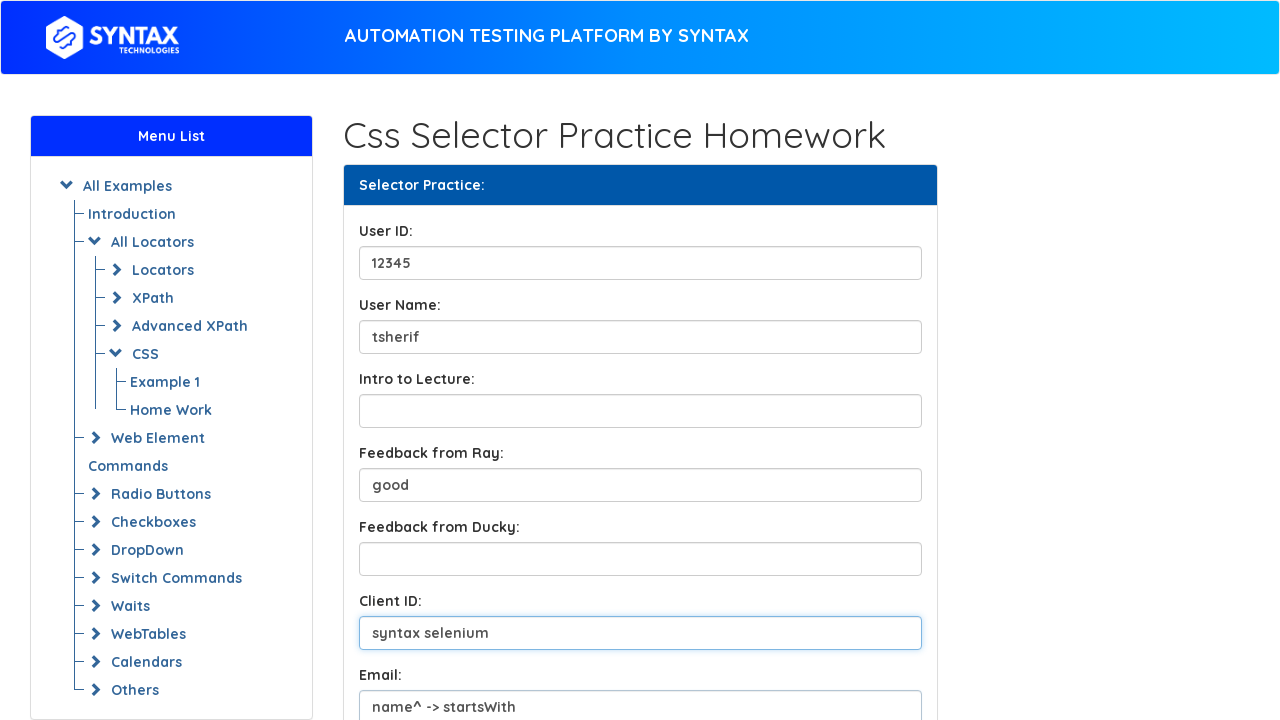

Filled topic field with 'name$ -> endsWith' using attribute ends-with selector on input[name$='Topic']
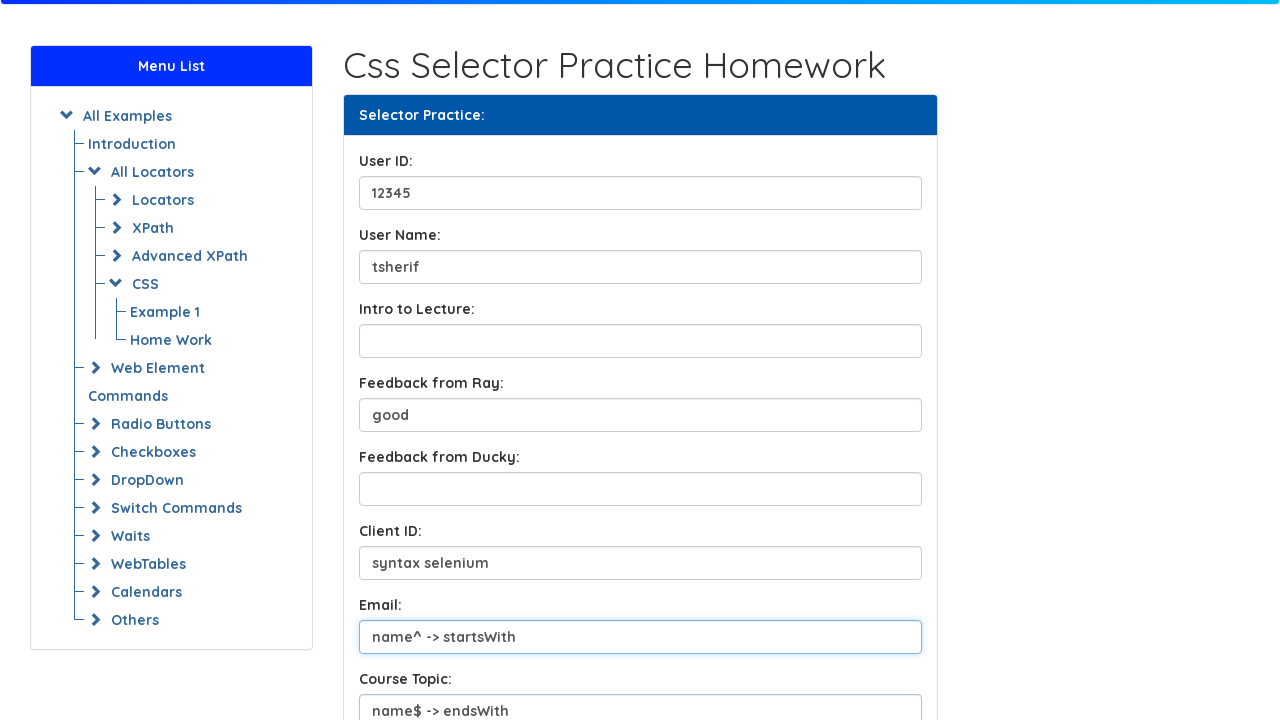

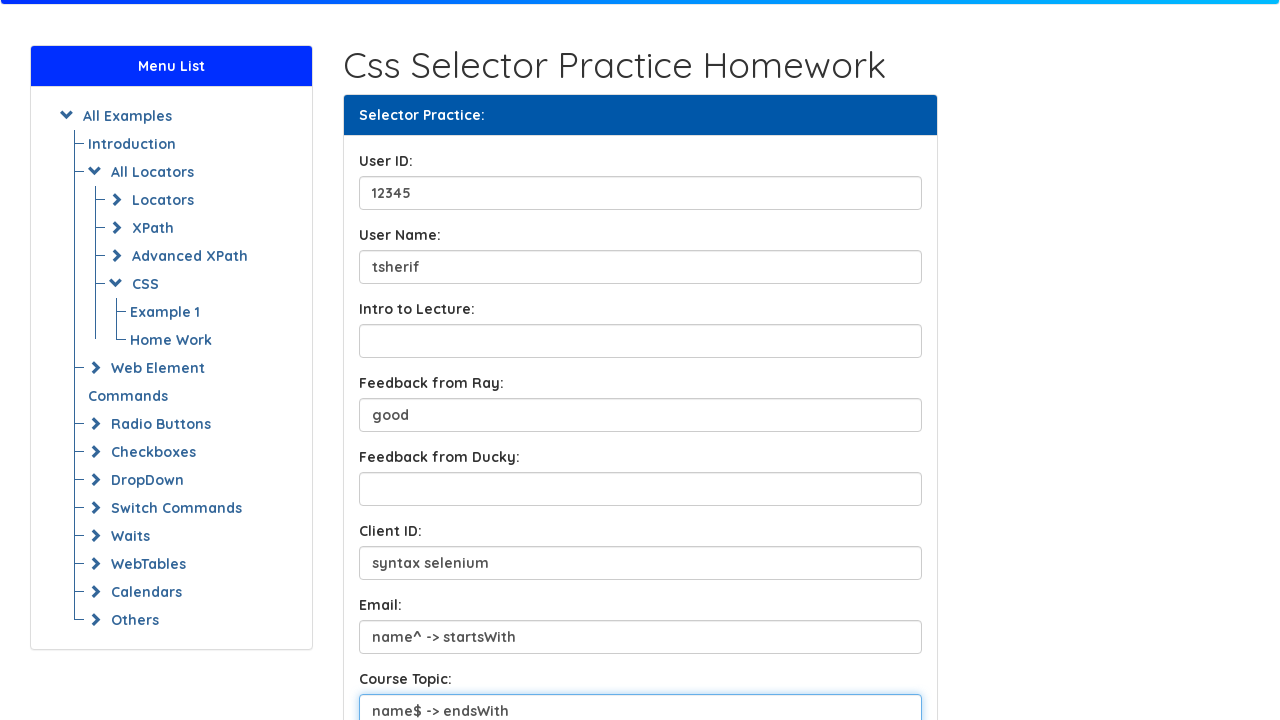